Tests opening a new window and verifying the background color of the new page.

Starting URL: https://demoqa.com/browser-windows

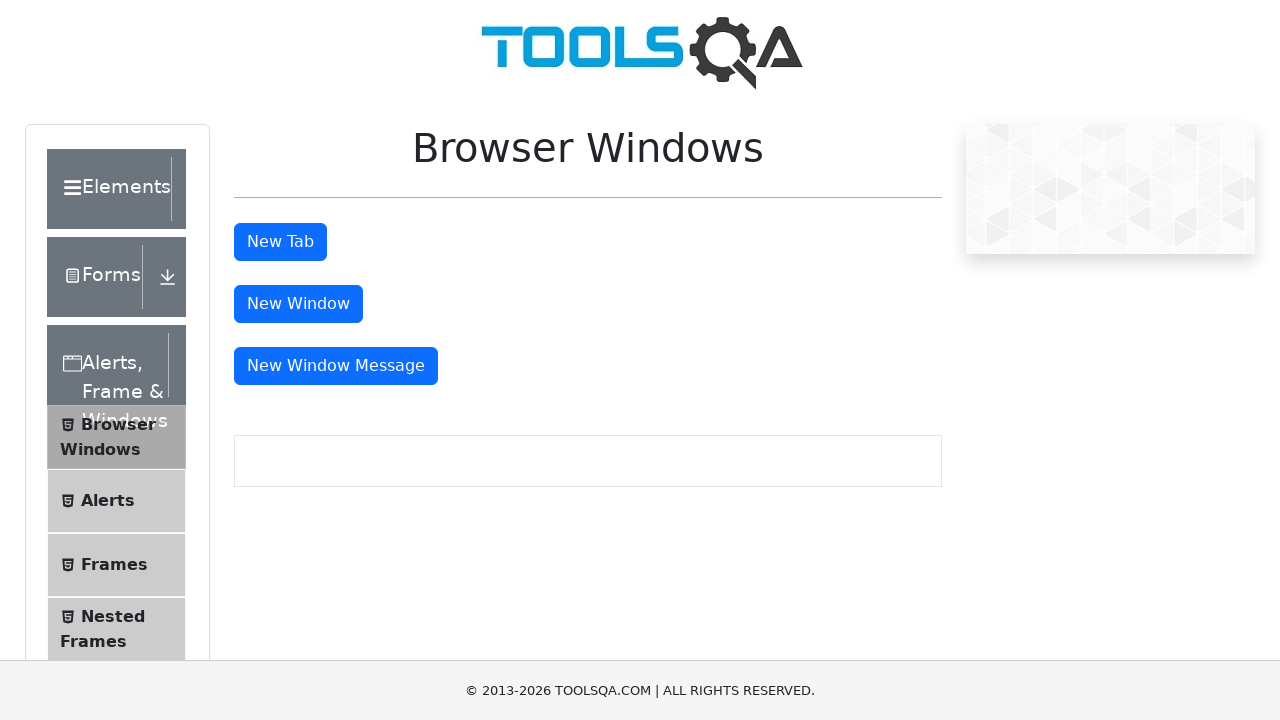

Clicked window button to open new window at (298, 304) on #windowButton
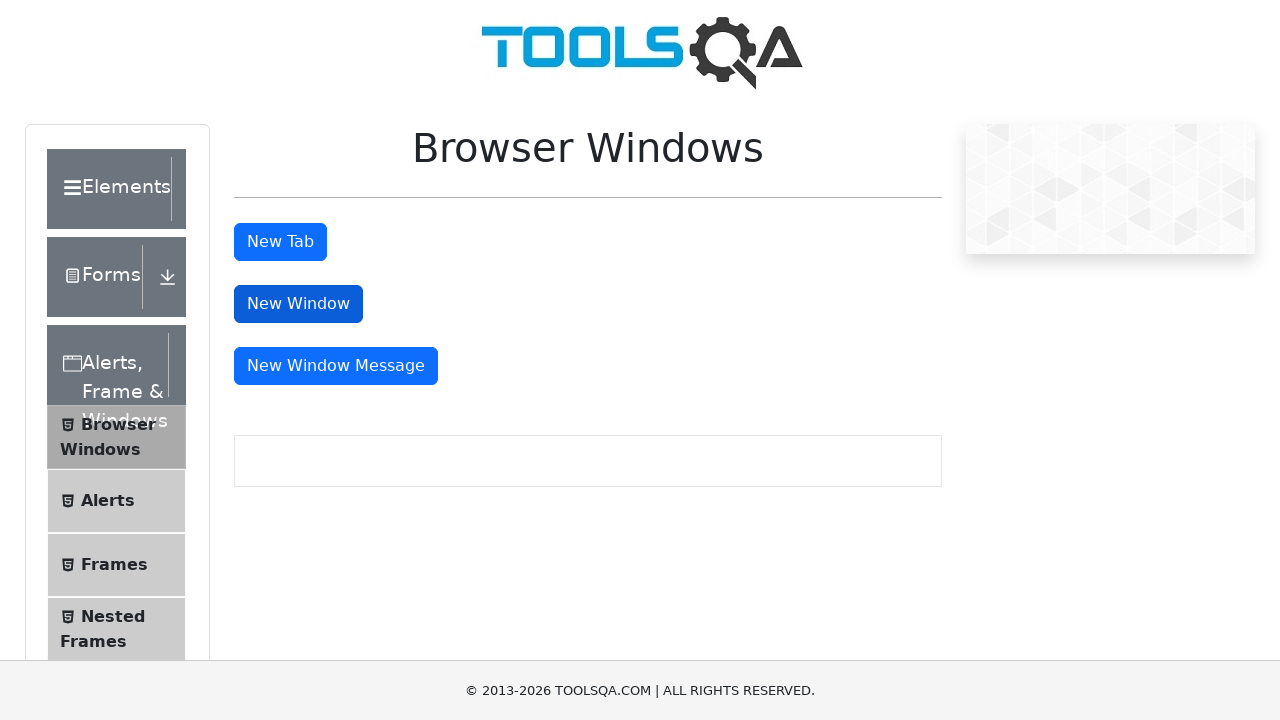

New page object obtained from context
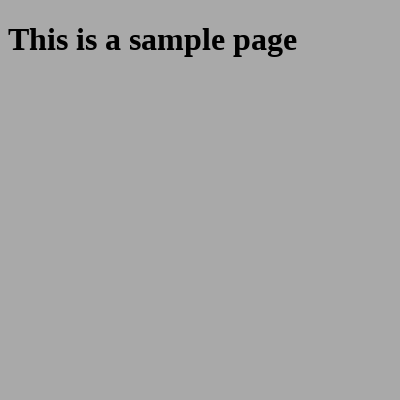

New page loaded successfully
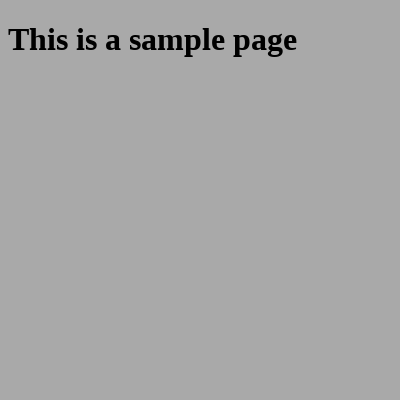

Retrieved background color of new page: rgb(169, 169, 169)
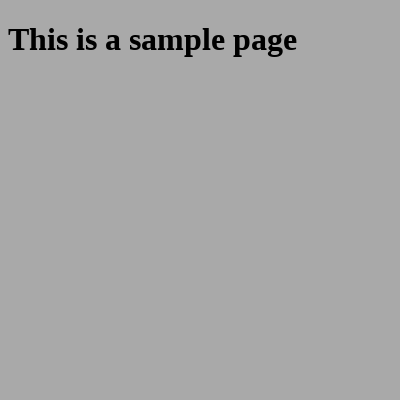

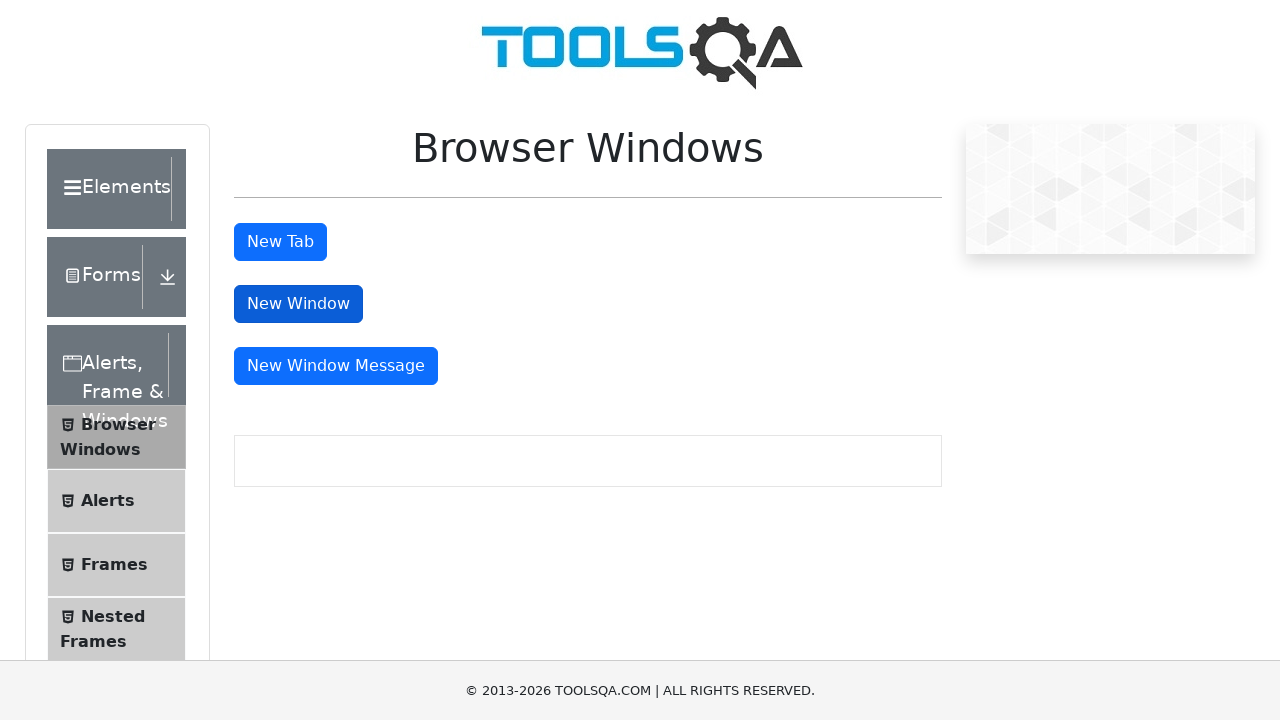